Tests the ZBib citation generator by entering a URL into the search box and clicking the cite button to generate a citation for the provided link.

Starting URL: https://zbib.org/

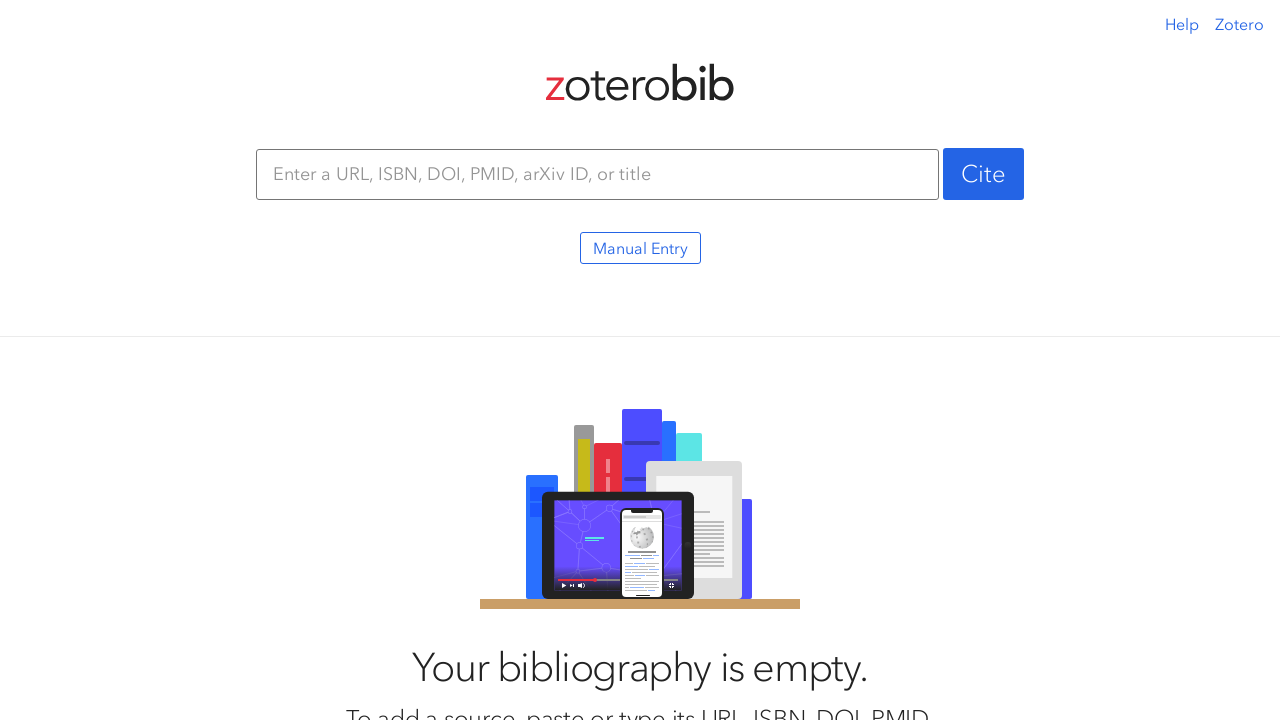

Filled citation input field with Nature article URL on input[type='text'], input[type='search'], input[placeholder*='URL'], textarea
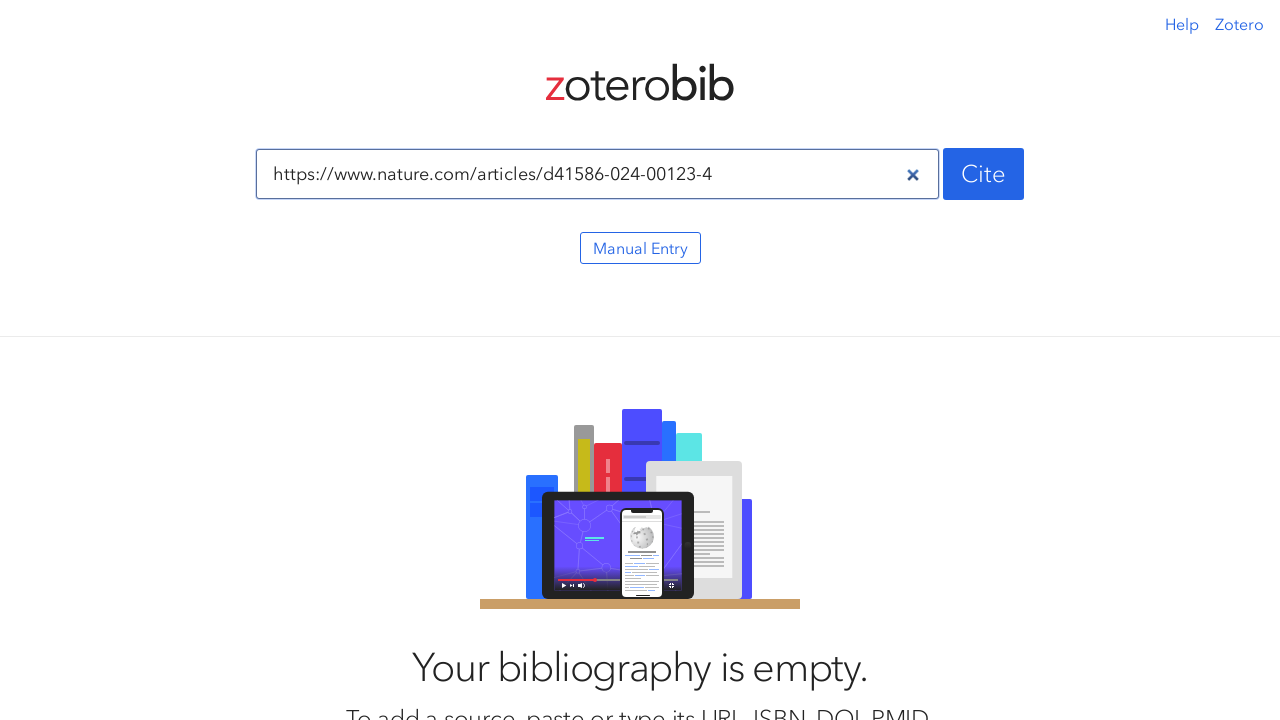

Clicked Cite button to generate citation at (984, 174) on button:has-text('Cite'), input[type='submit']
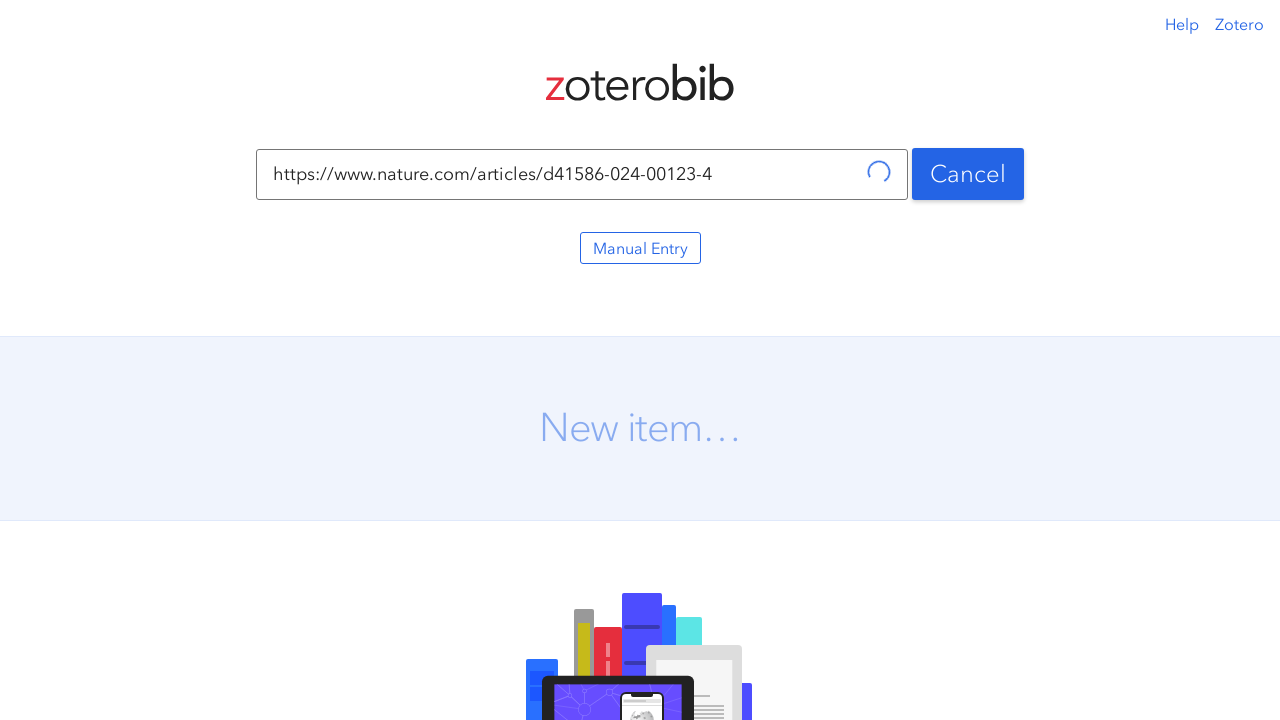

Citation successfully generated and displayed
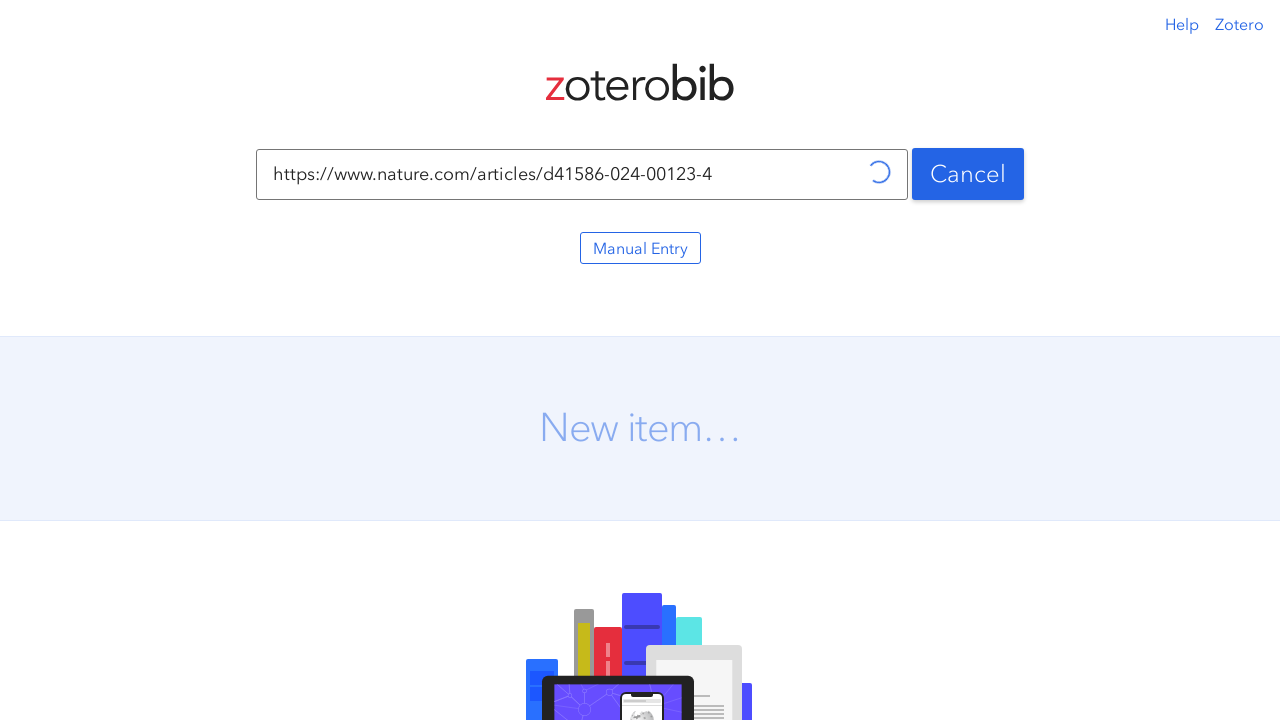

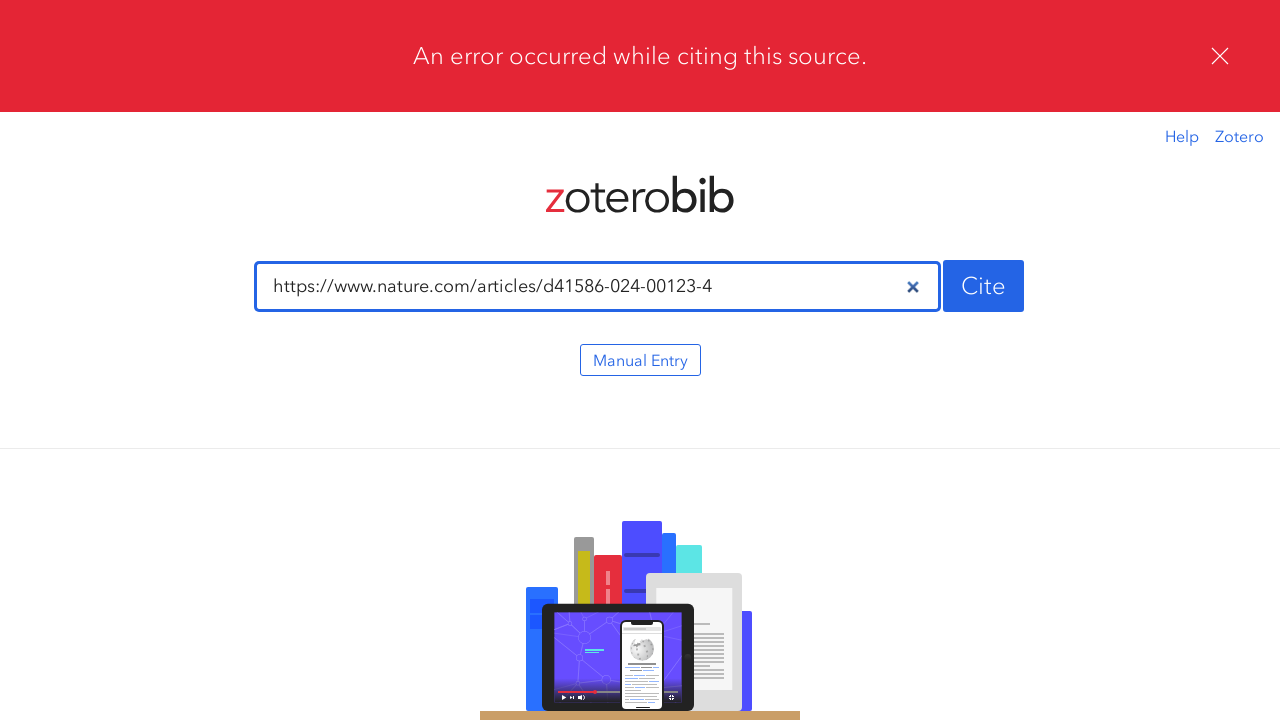